Tests navigation to the registration page by clicking the registration link on the Koel app homepage and verifying the URL changes.

Starting URL: https://qa.koel.app/

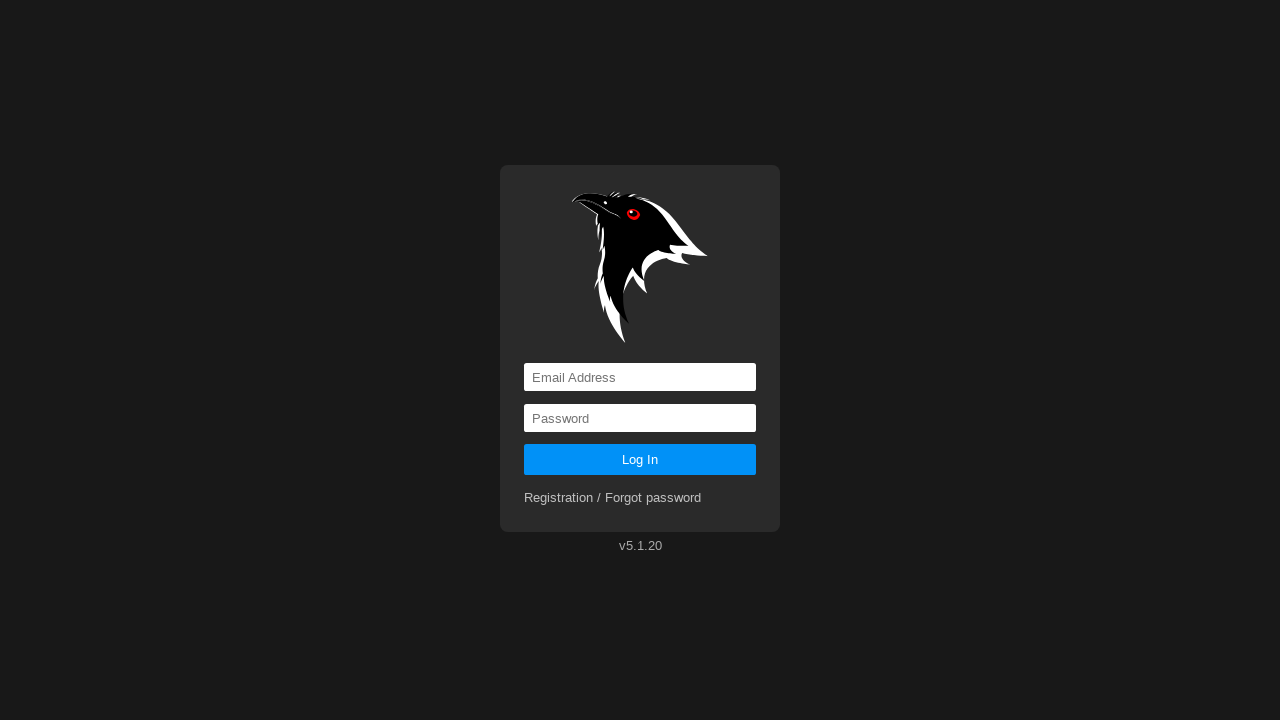

Clicked on the registration link on the Koel app homepage at (613, 498) on a[href='registration']
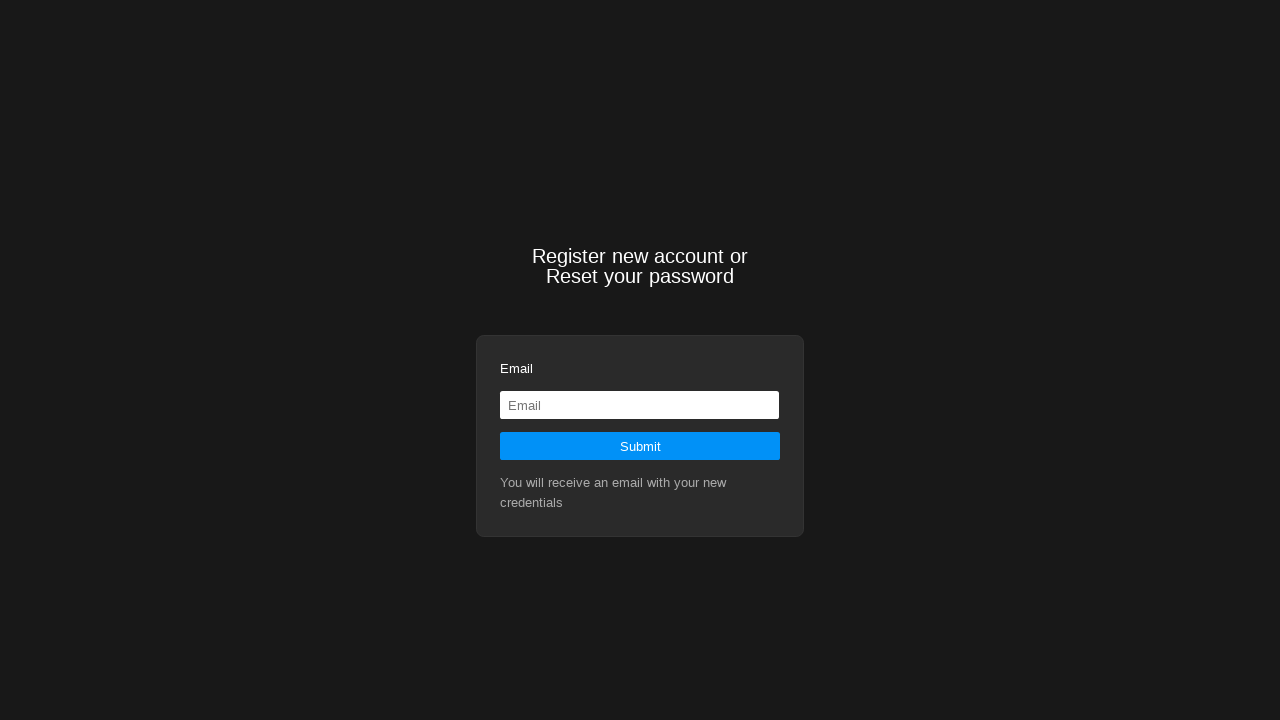

Verified navigation to registration page - URL changed to registration endpoint
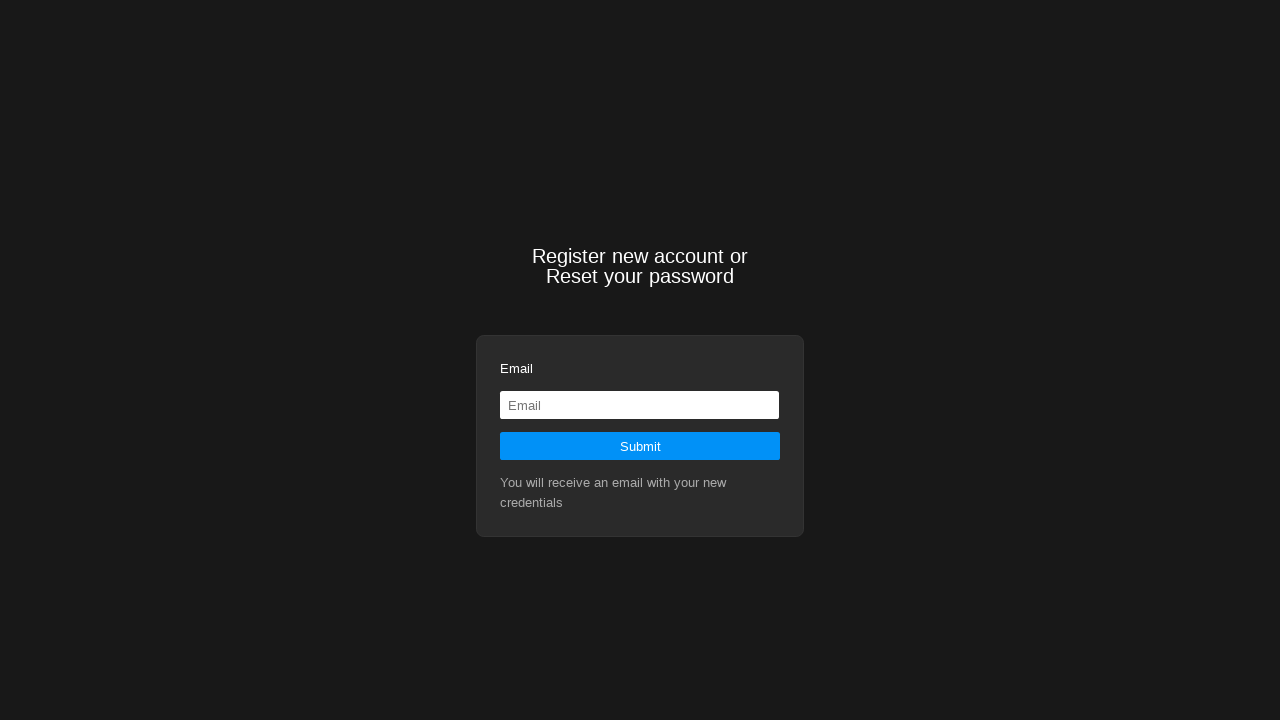

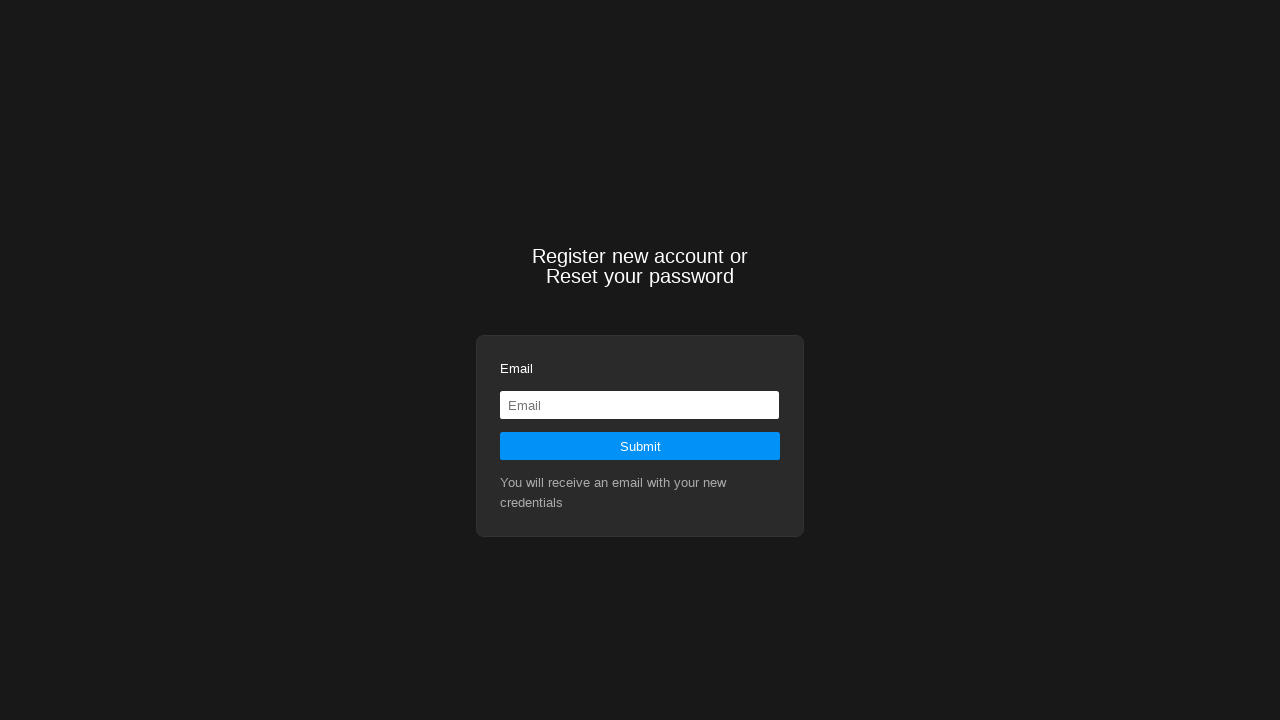